Tests dropdown functionality by selecting options using label, value, and index methods

Starting URL: https://testautomationpractice.blogspot.com/

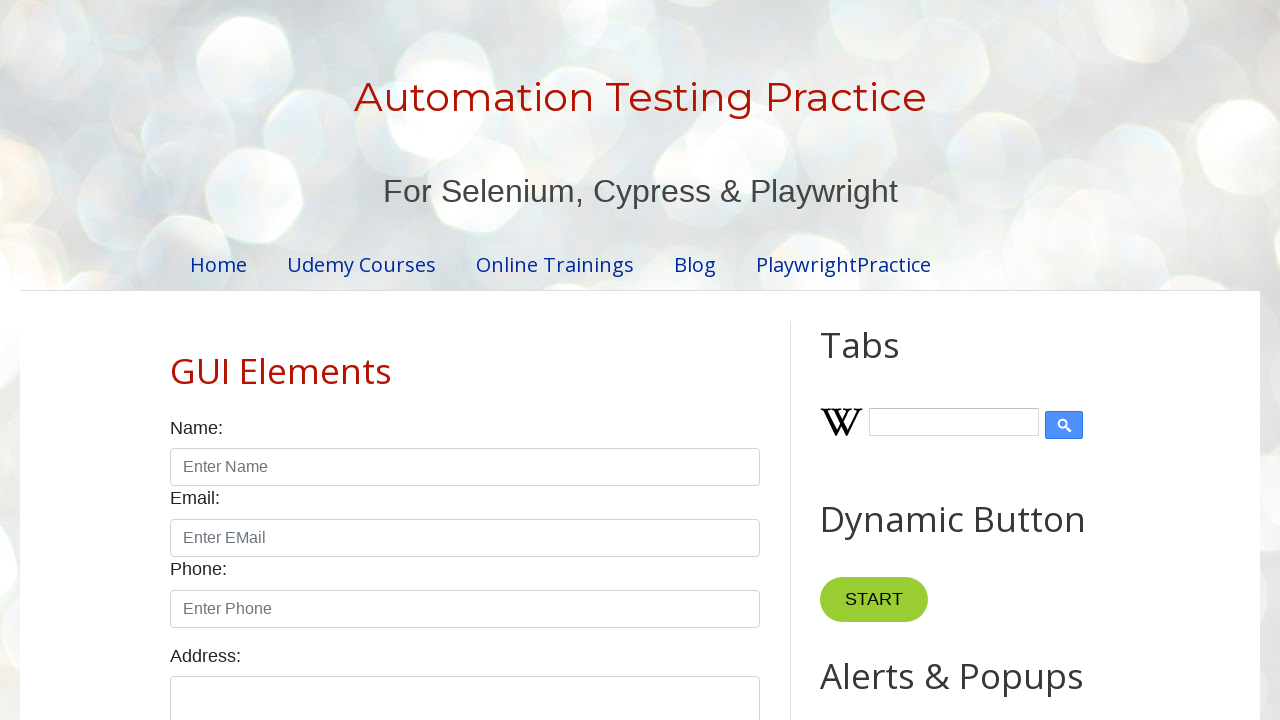

Scrolled dropdown into view
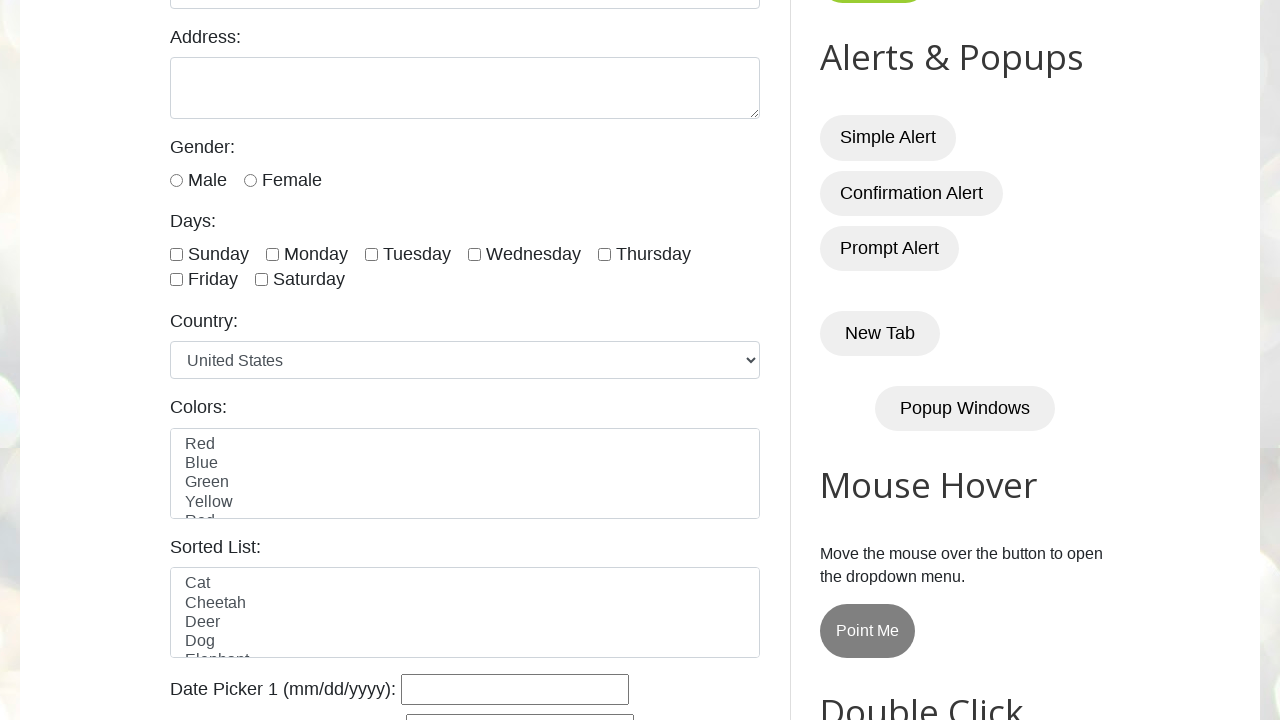

Selected dropdown option by label: India on xpath=//select[@id='country']
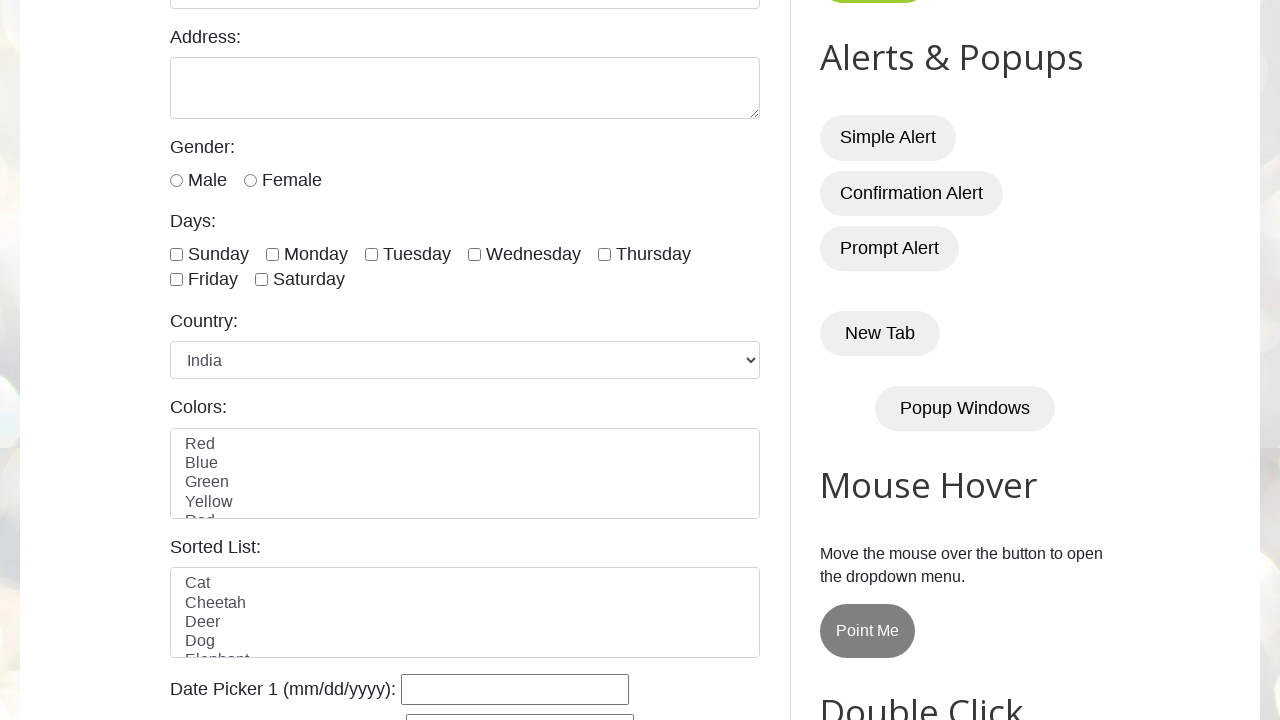

Selected dropdown option by value: usa on xpath=//select[@id='country']
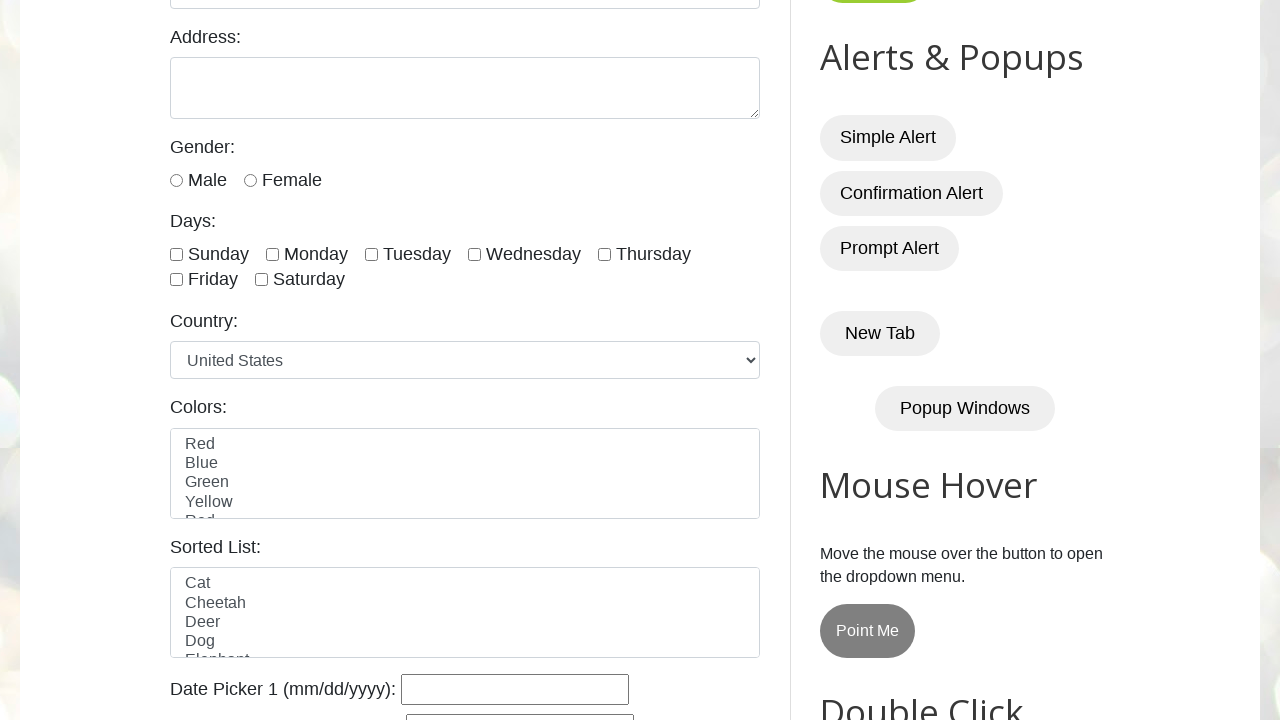

Selected dropdown option by index: 7 on xpath=//select[@id='country']
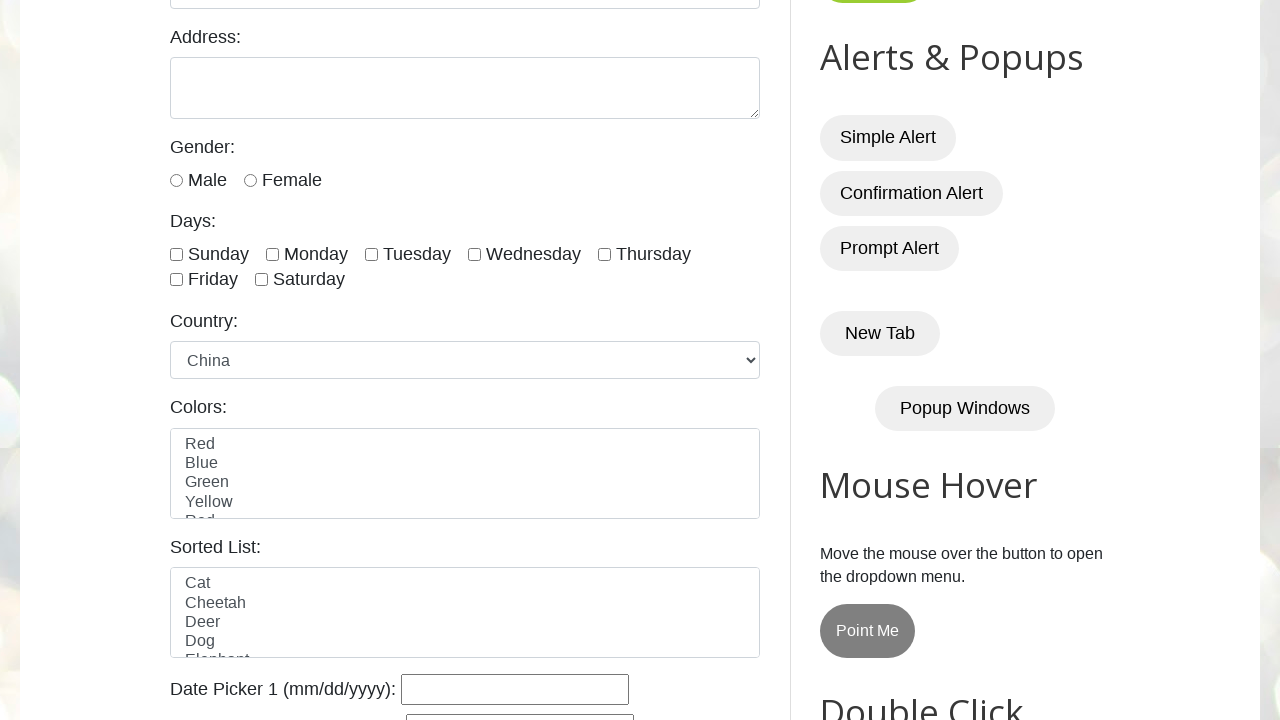

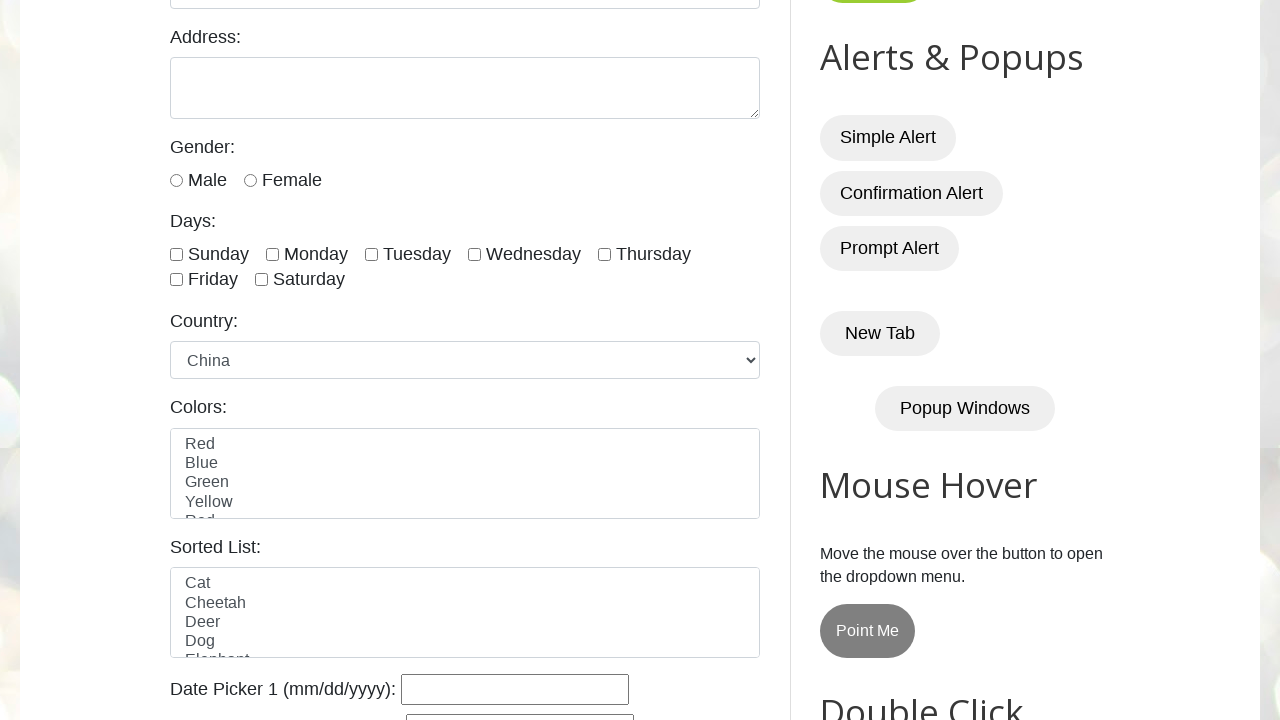